Tests dropdown selection functionality by selecting options using different methods - by index, by visible text, and by value

Starting URL: https://demoqa.com/select-menu

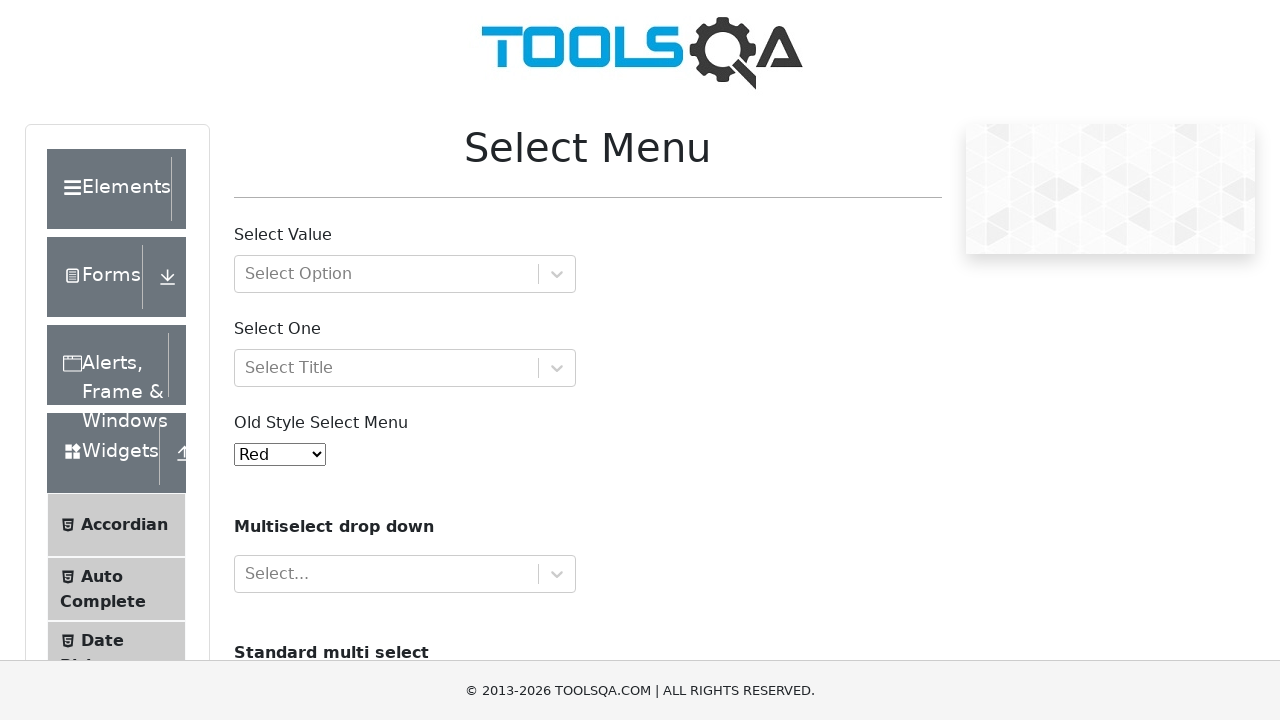

Waited for dropdown element to be available
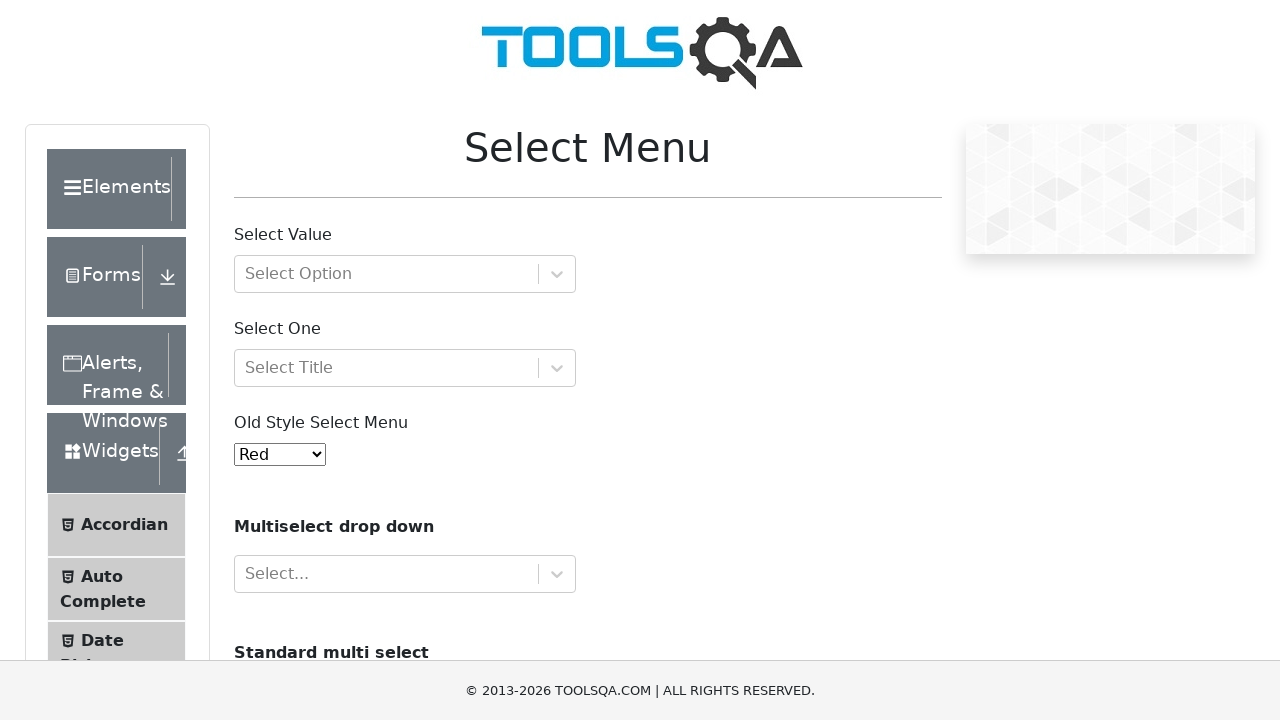

Selected dropdown option by index 4 (Purple) on #oldSelectMenu
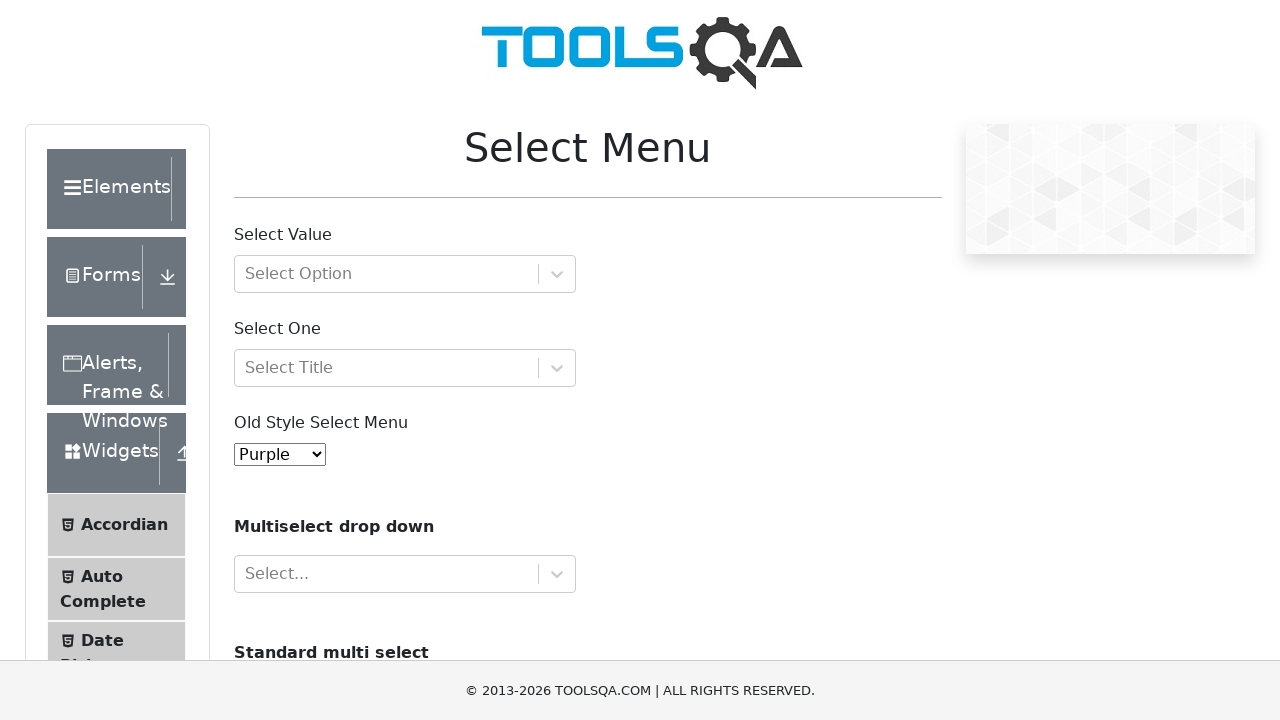

Selected dropdown option by visible text (Magenta) on #oldSelectMenu
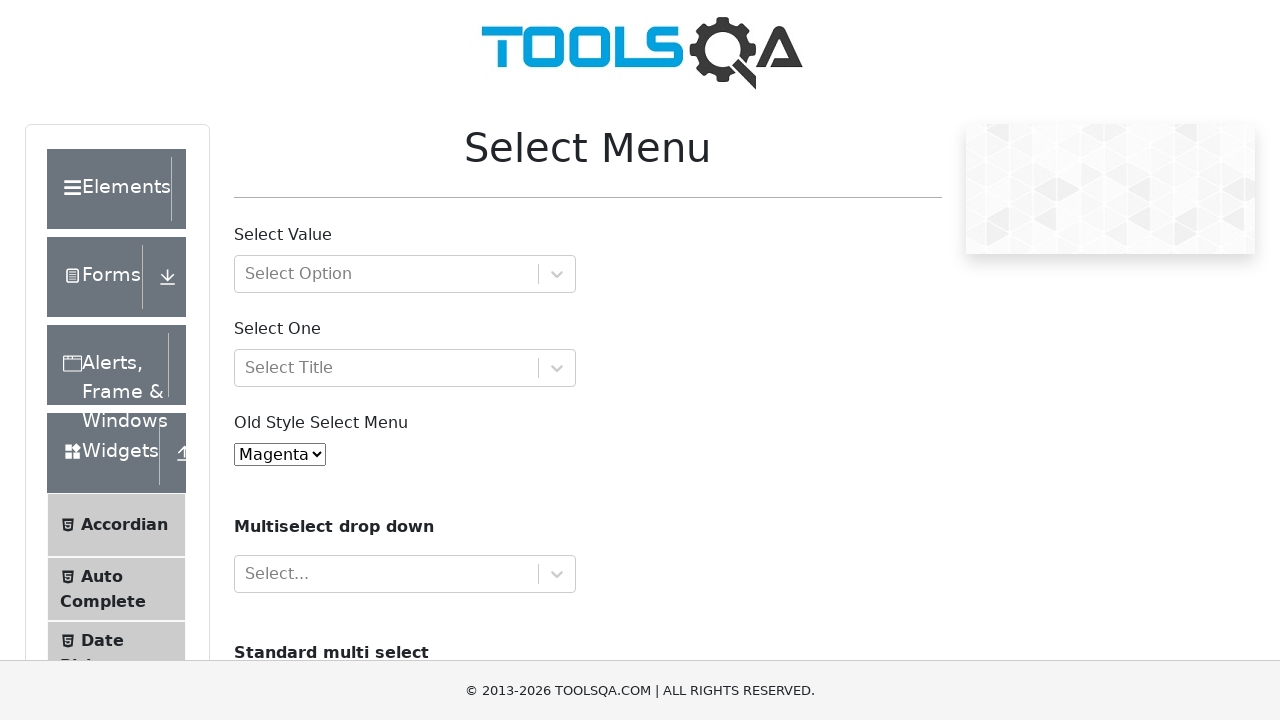

Selected dropdown option by value (6) on #oldSelectMenu
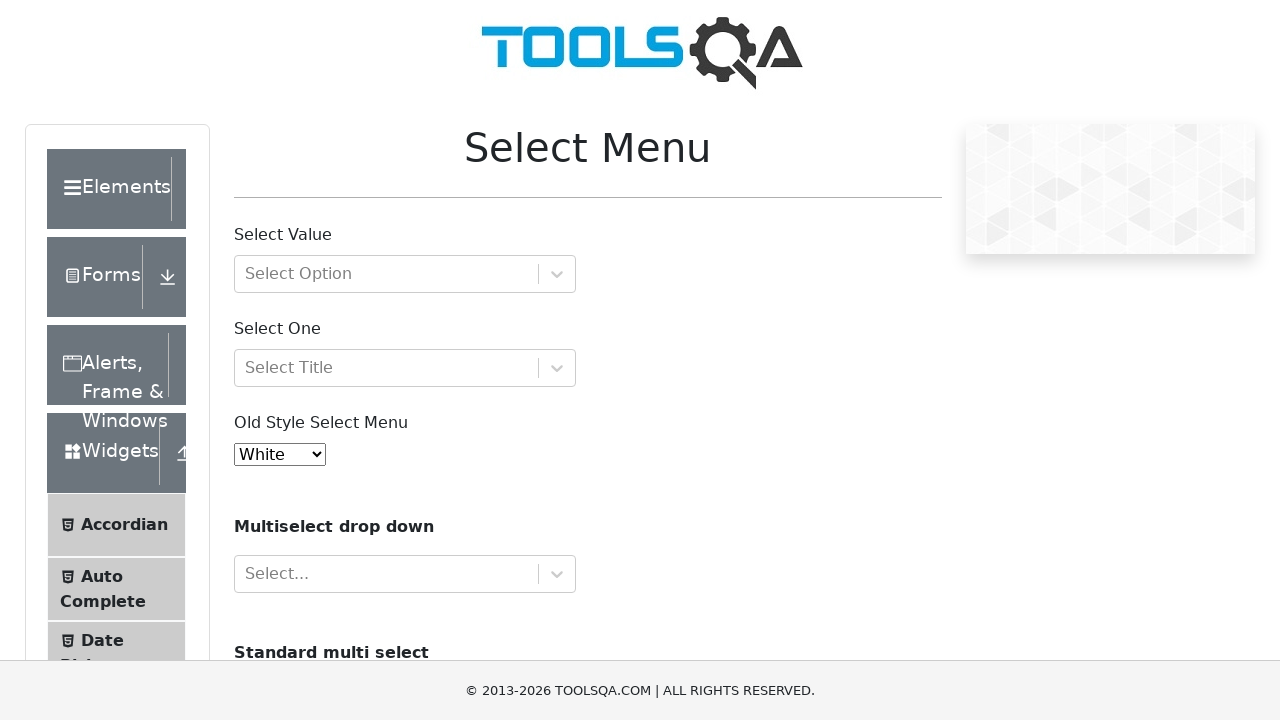

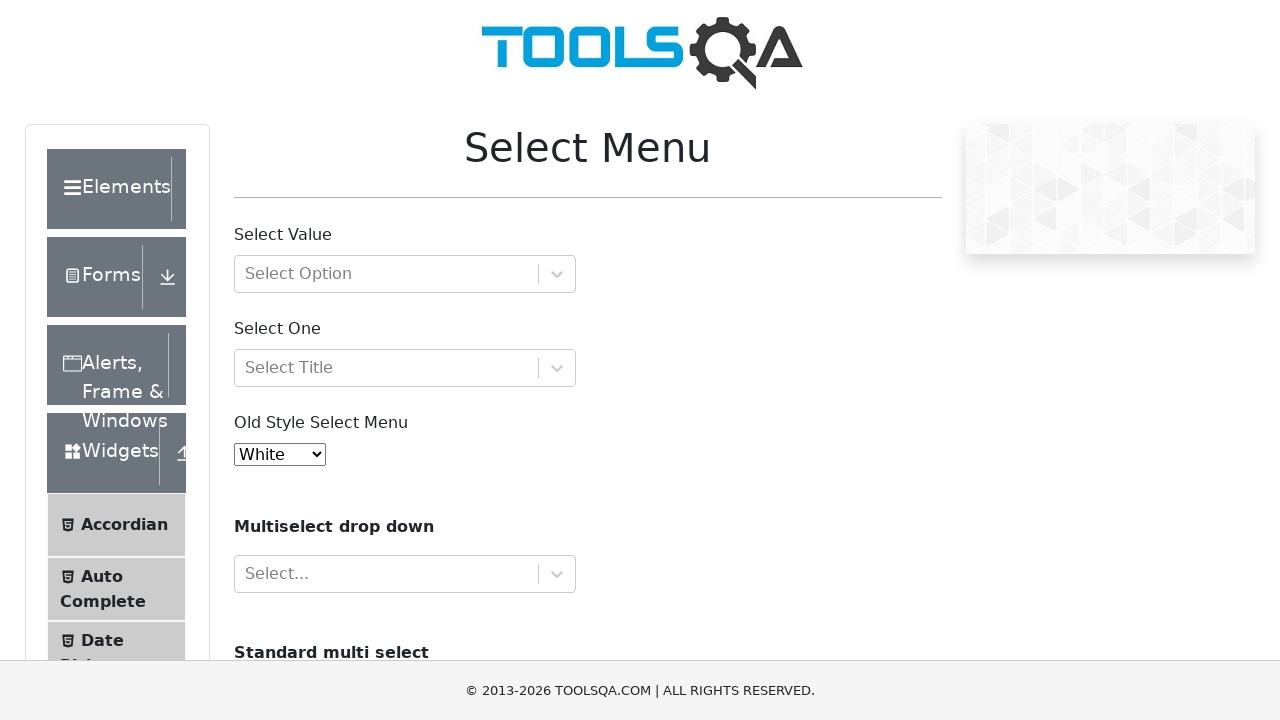